Tests dropdown selection functionality by selecting currency options using different methods (by index, visible text, and value)

Starting URL: https://rahulshettyacademy.com/dropdownsPractise/#

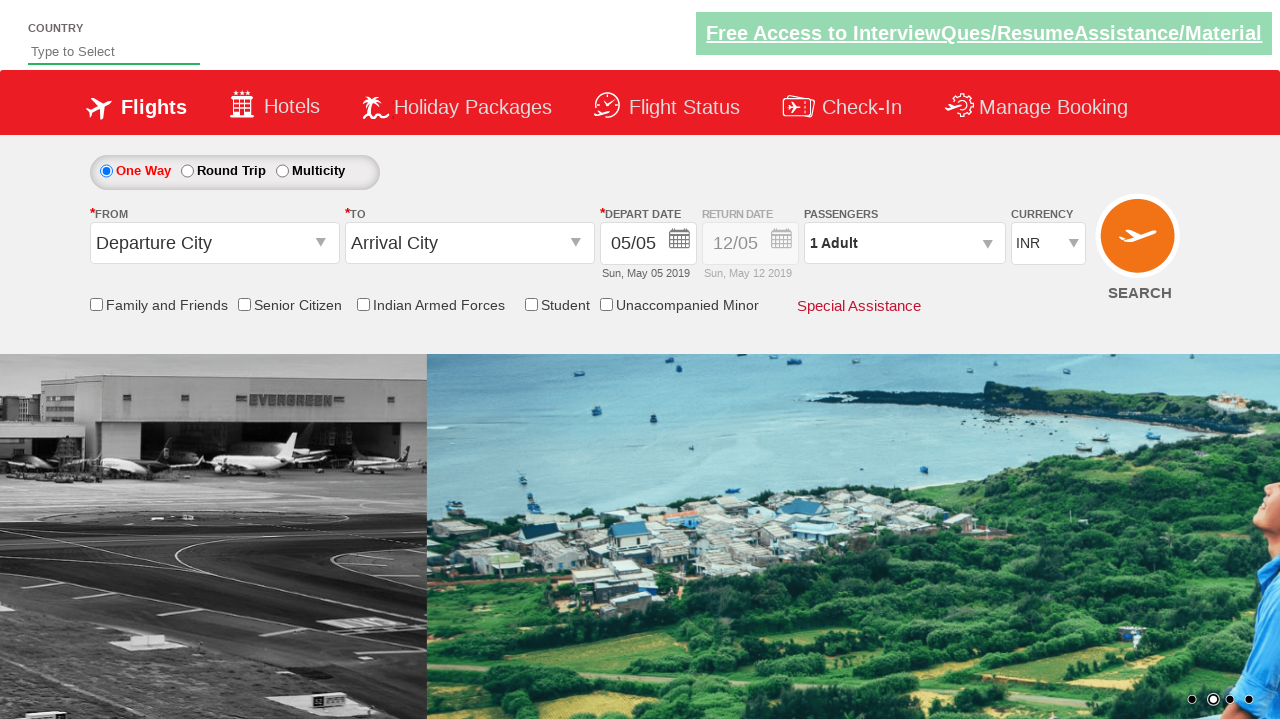

Located currency dropdown element
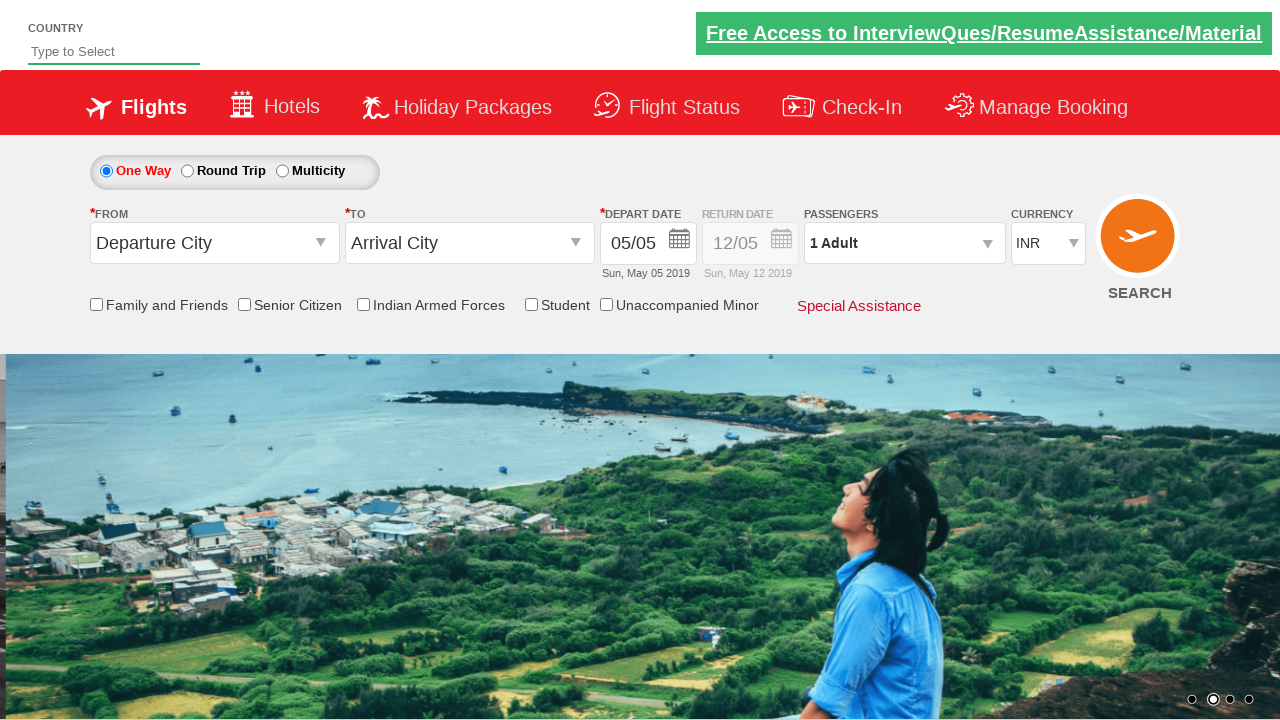

Selected dropdown option by index 3 (4th option) on #ctl00_mainContent_DropDownListCurrency
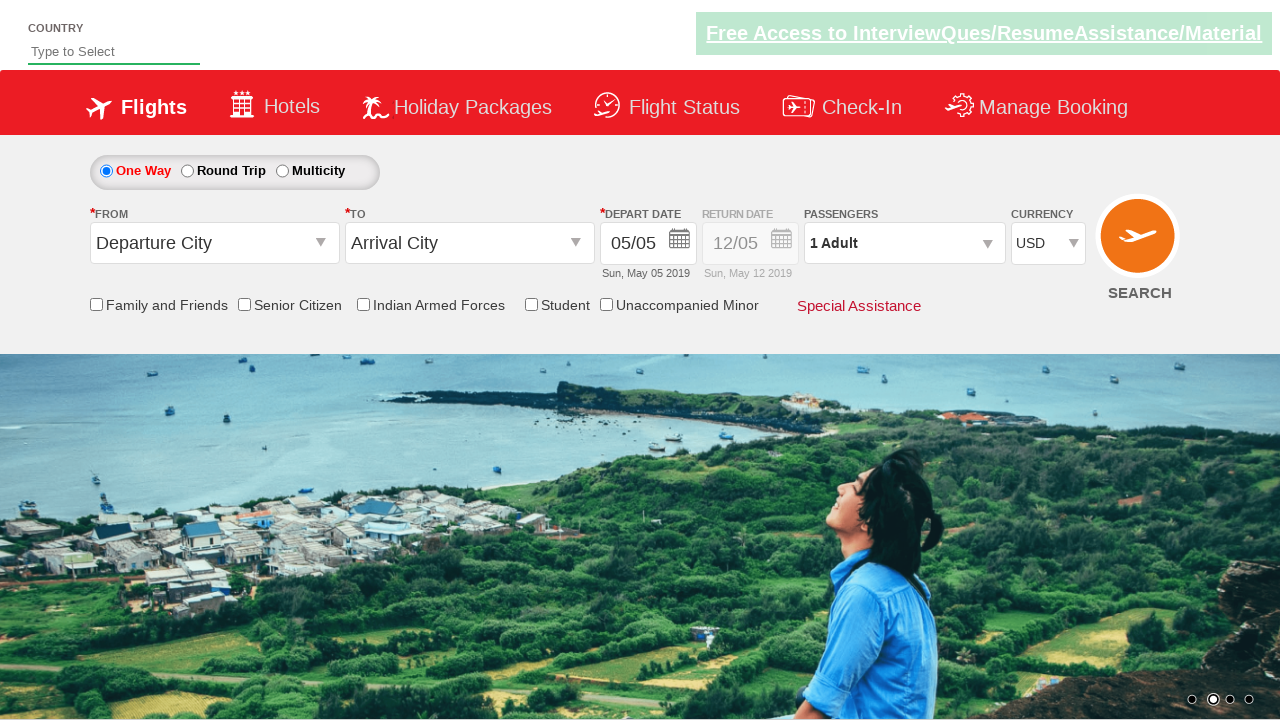

Selected dropdown option by visible text 'AED' on #ctl00_mainContent_DropDownListCurrency
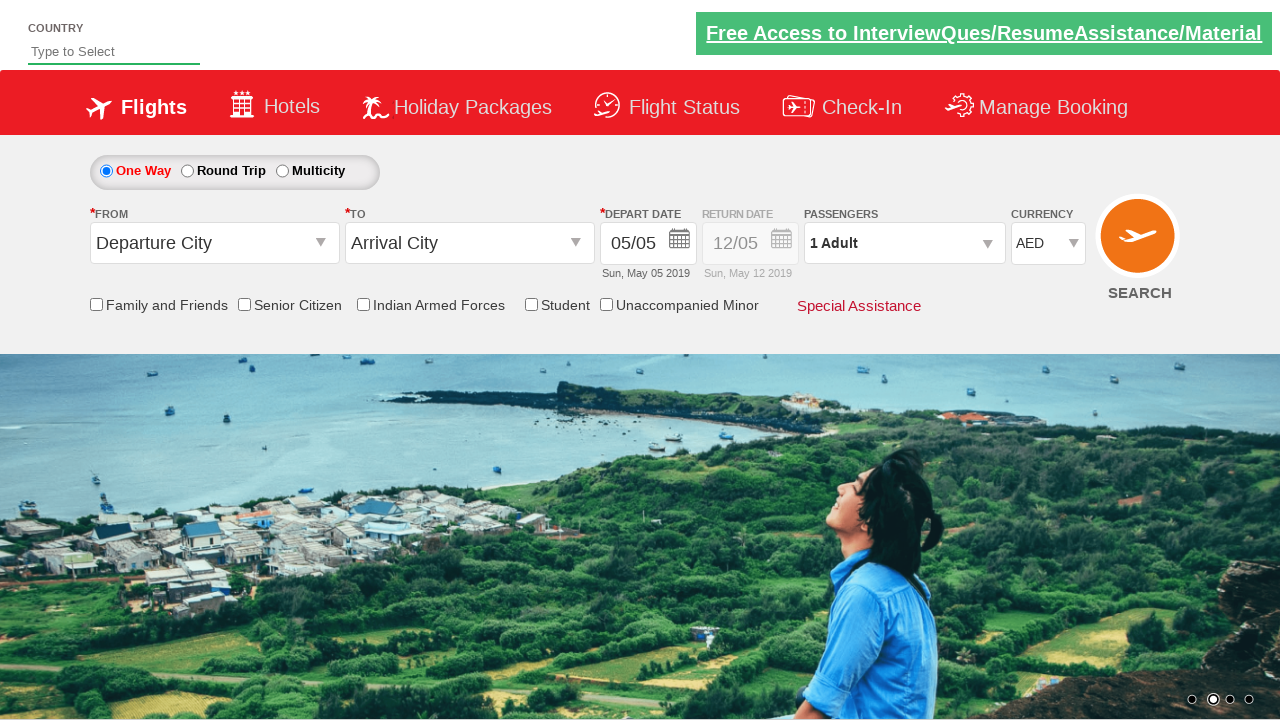

Selected dropdown option by value 'INR' on #ctl00_mainContent_DropDownListCurrency
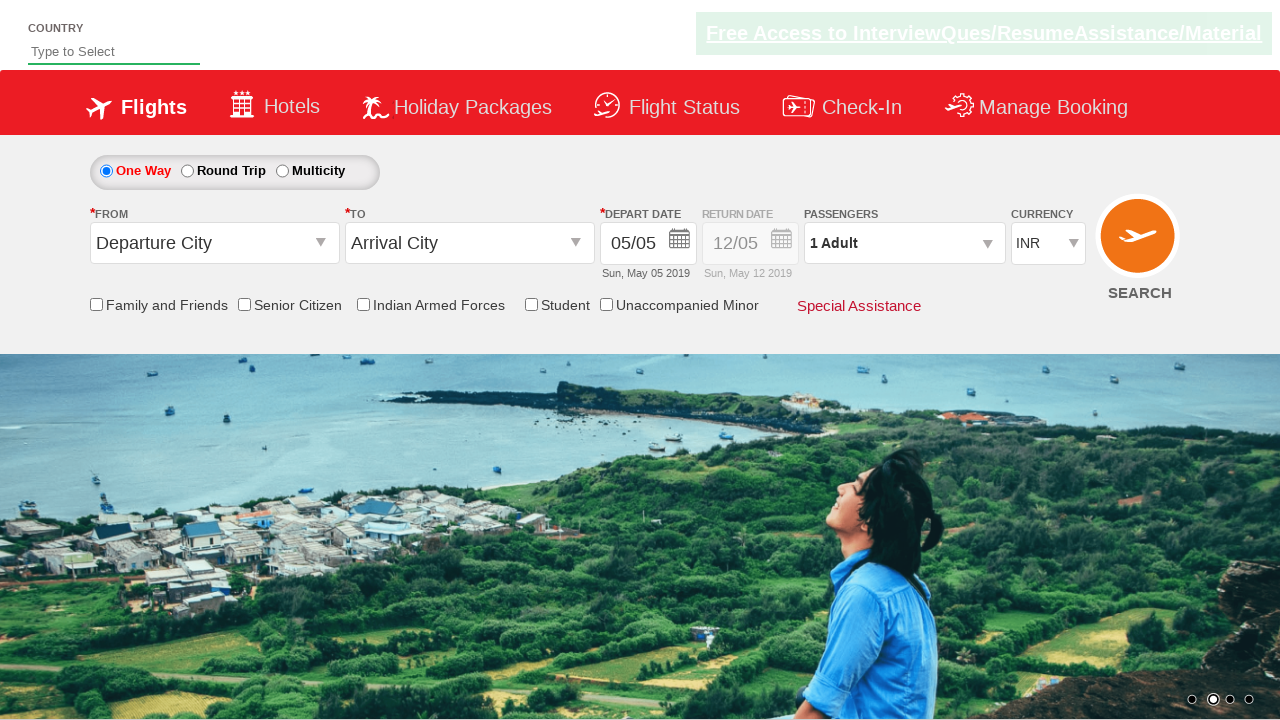

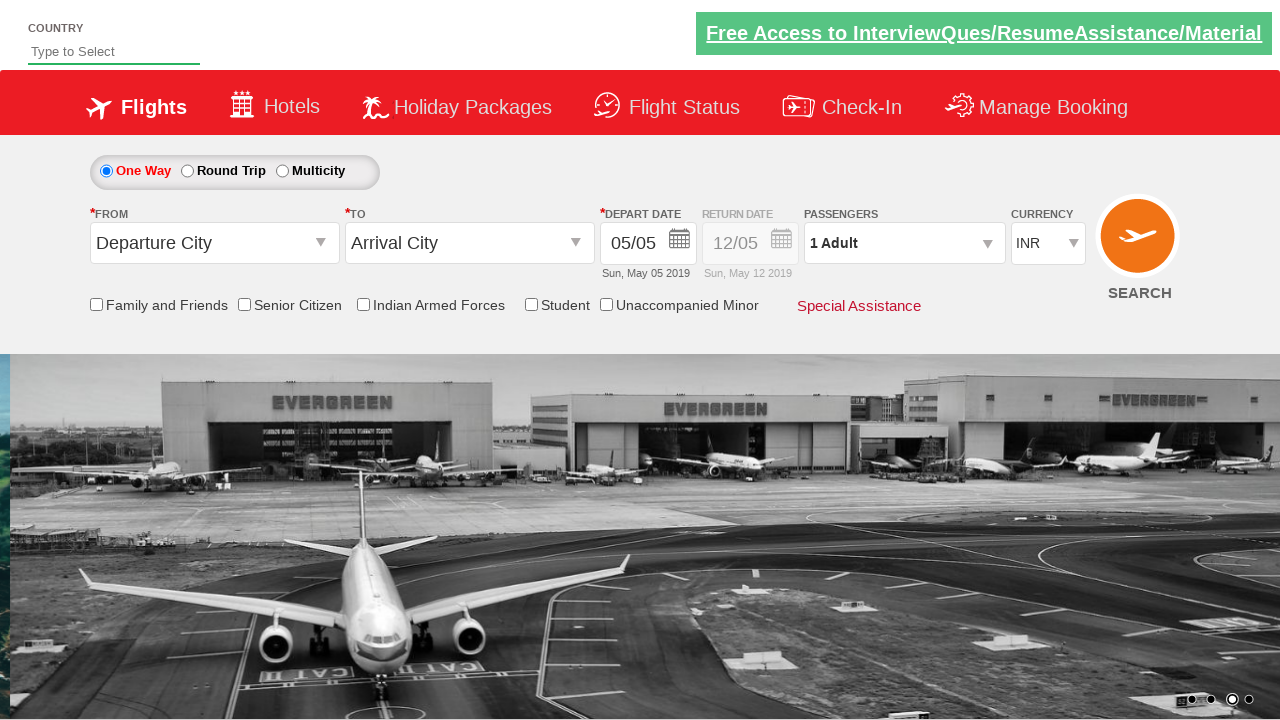